Navigates to PTT BBS index page, clicks on a board name to enter it, and clicks a button (likely an age verification or confirmation button)

Starting URL: https://www.ptt.cc/bbs/index.html

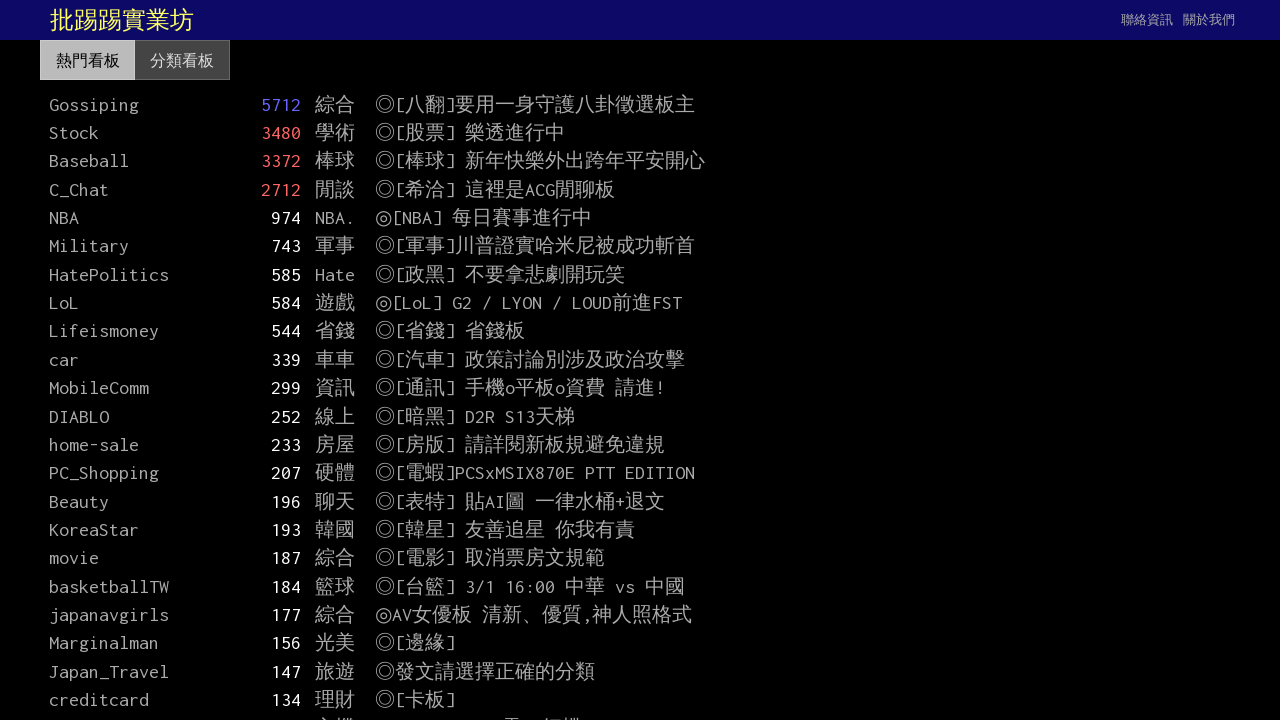

Navigated to PTT BBS index page
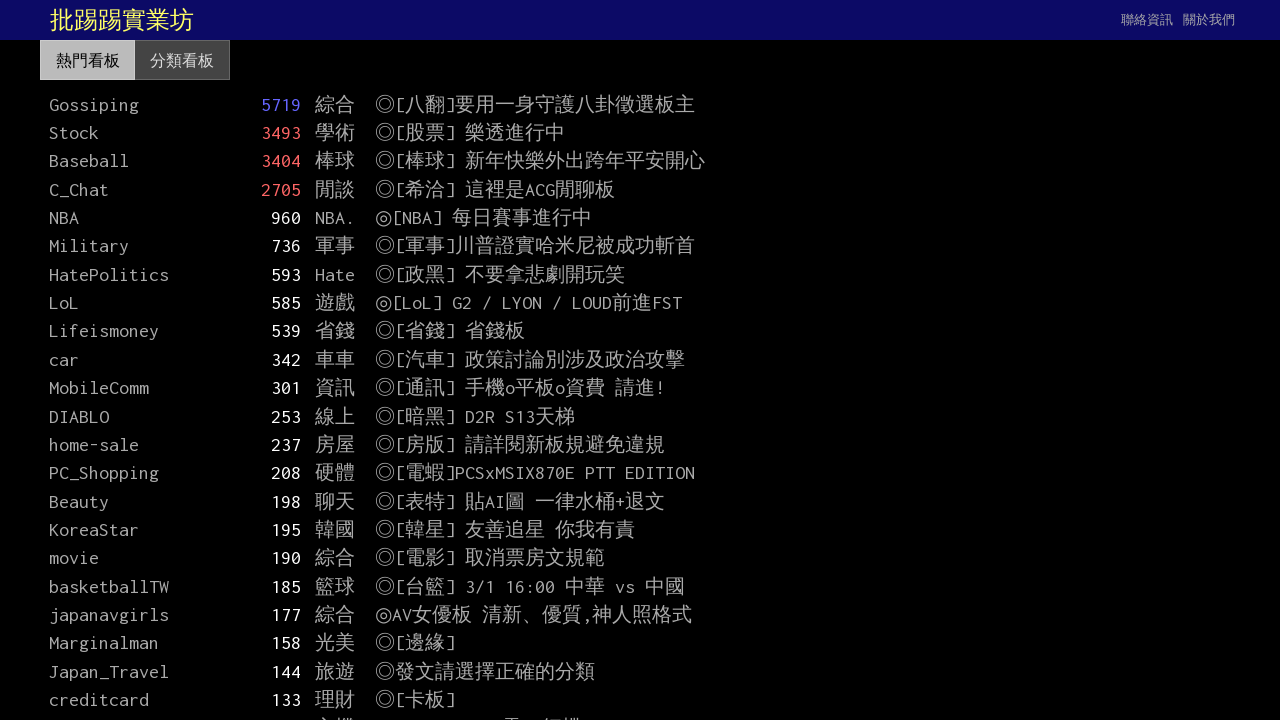

Clicked on a board name to enter the board at (131, 104) on .board-name
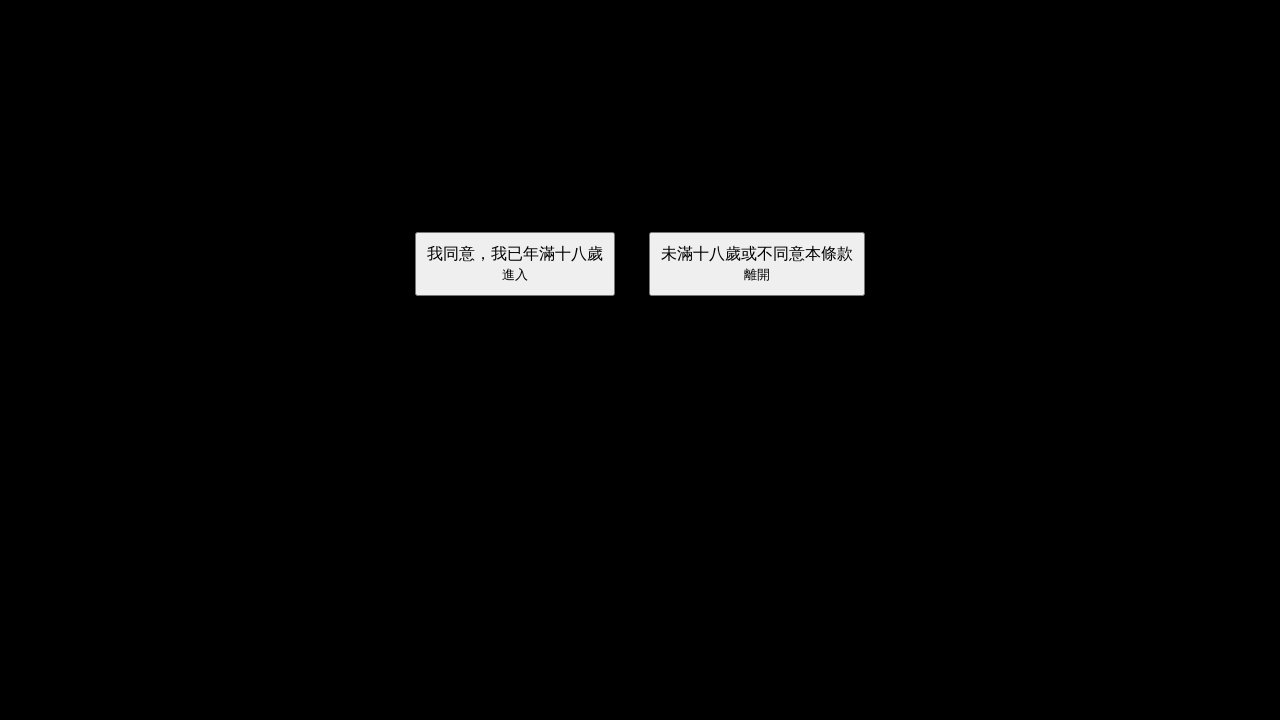

Age verification/confirmation button loaded
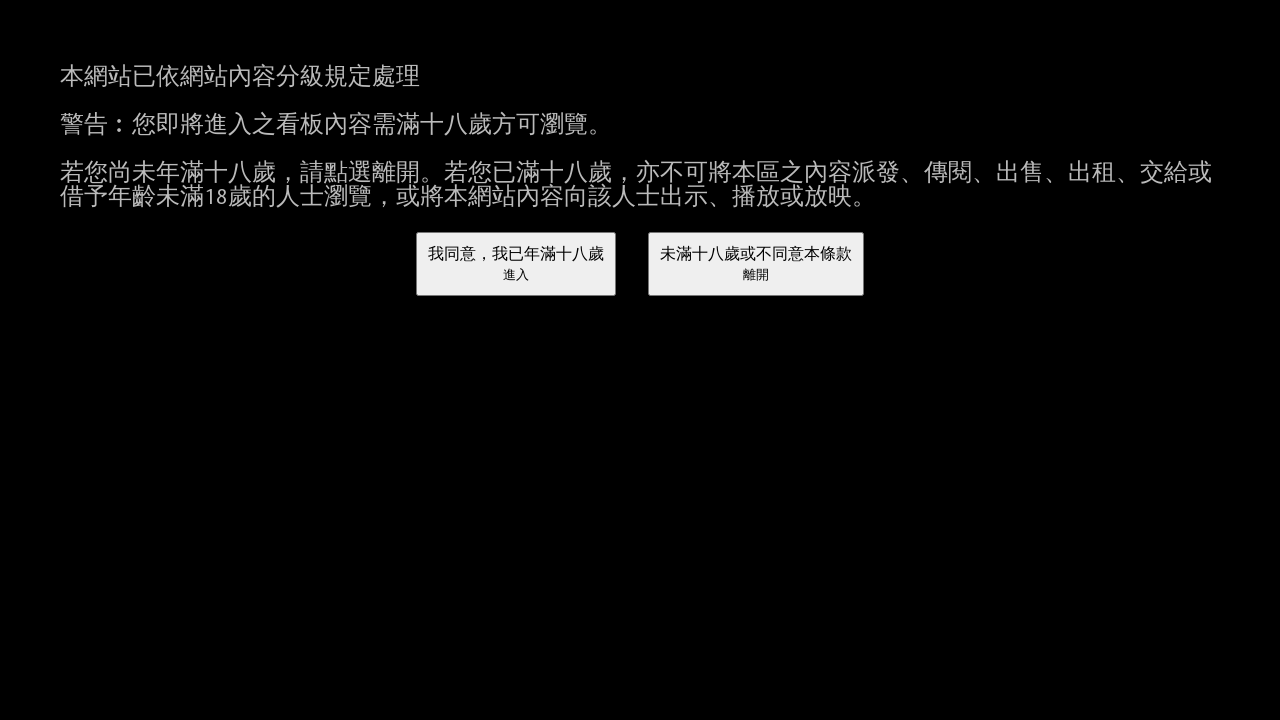

Clicked age verification/confirmation button at (516, 264) on .btn-big
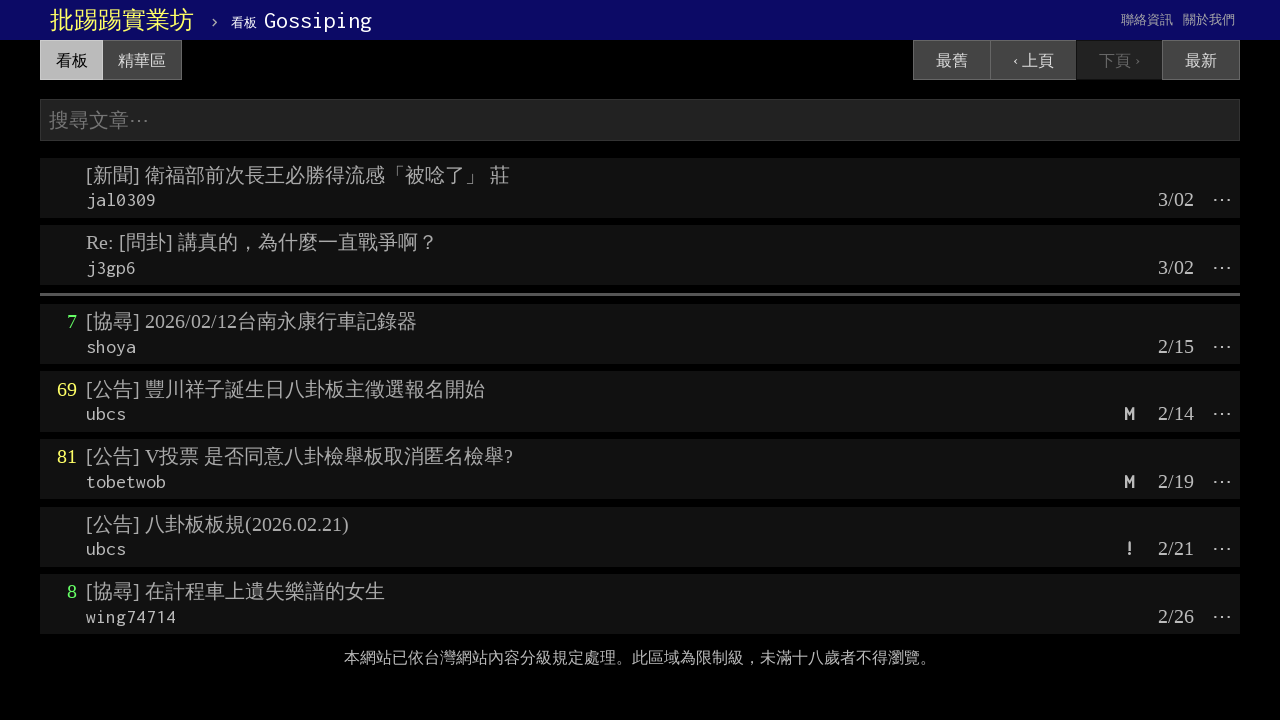

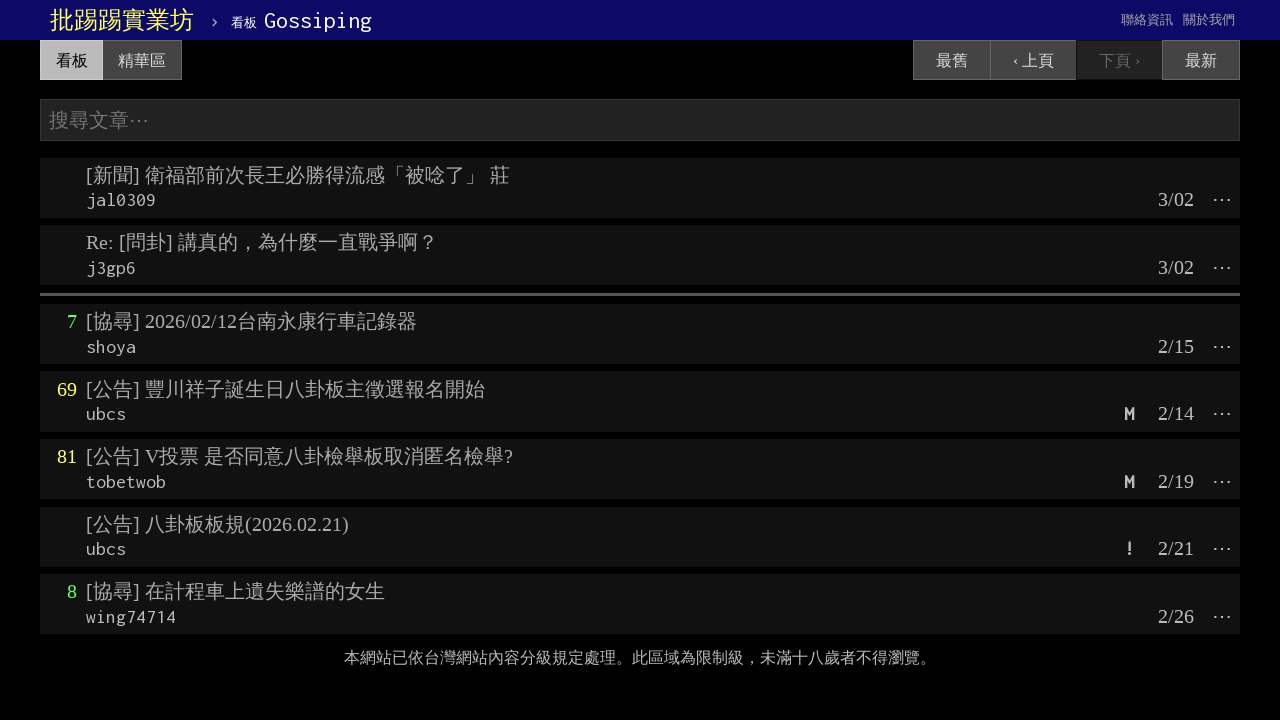